Tests JavaScript confirmation dialog handling by clicking a button inside an iframe, accepting the alert, and verifying the result message

Starting URL: https://www.w3schools.com/js/tryit.asp?filename=tryjs_confirm

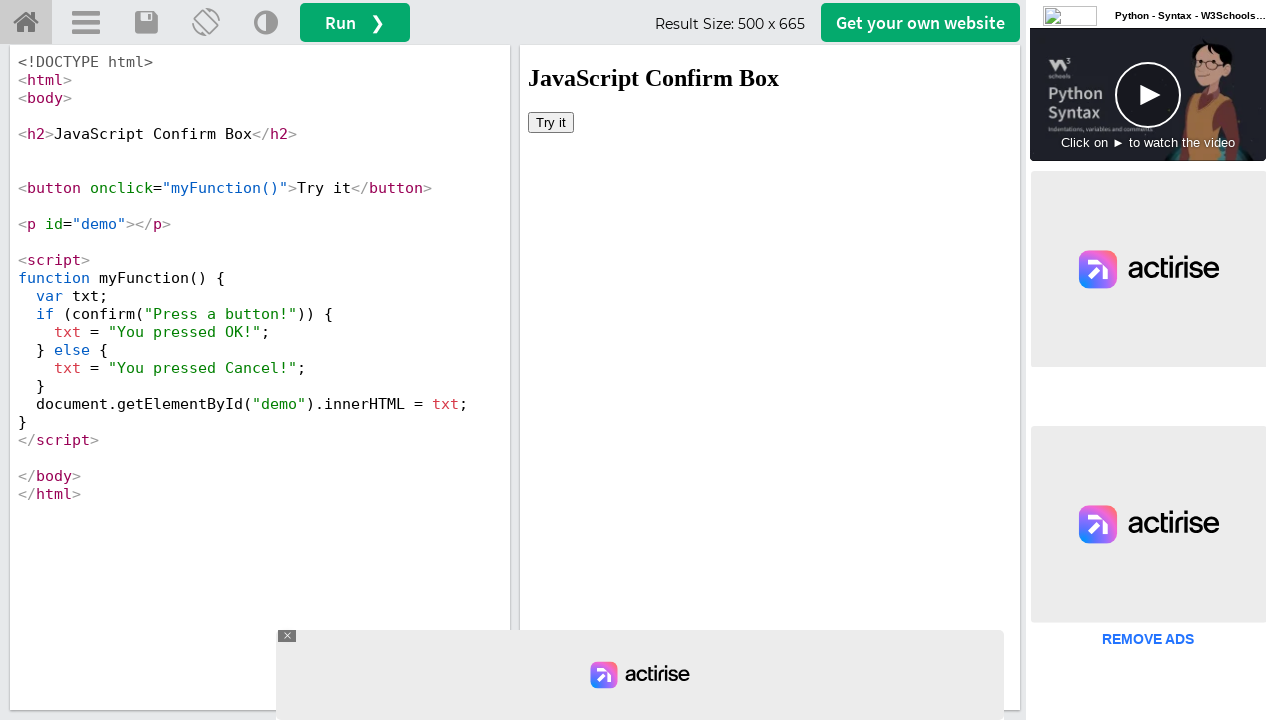

Located iframe with ID 'iframeResult'
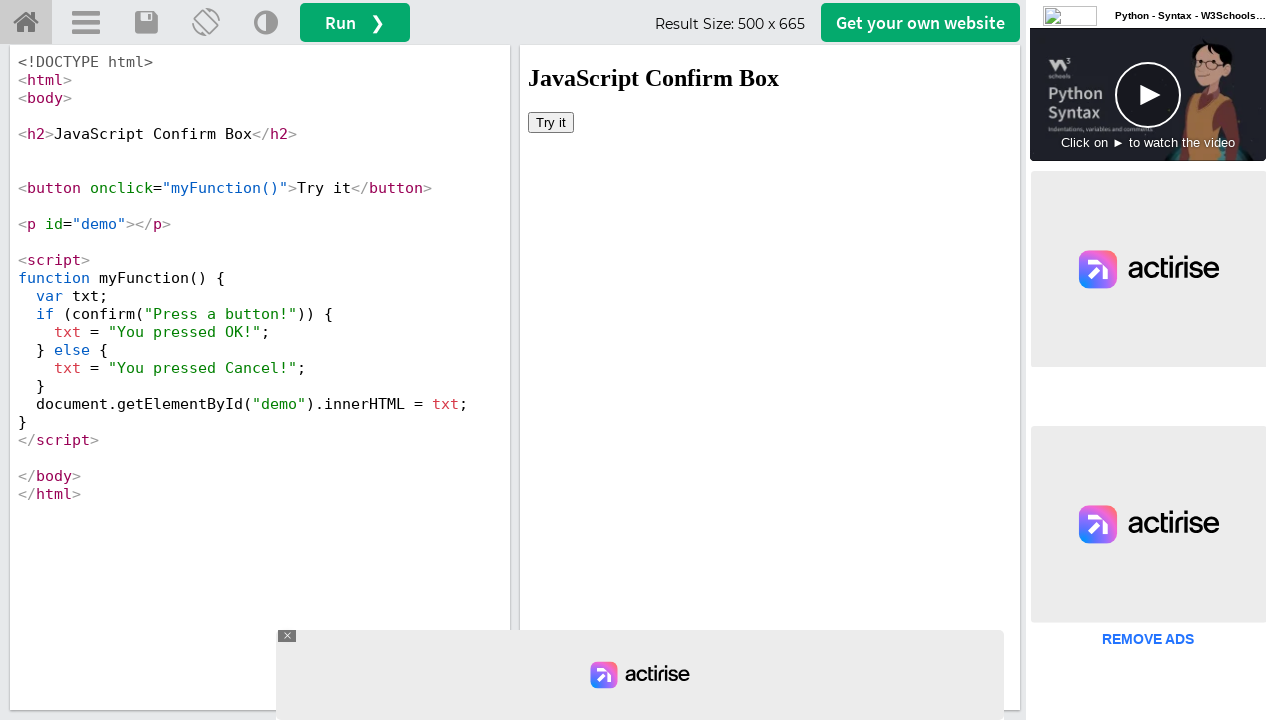

Clicked 'Try it' button inside iframe to trigger confirmation dialog at (551, 122) on iframe#iframeResult >> internal:control=enter-frame >> xpath=//button[text()='Tr
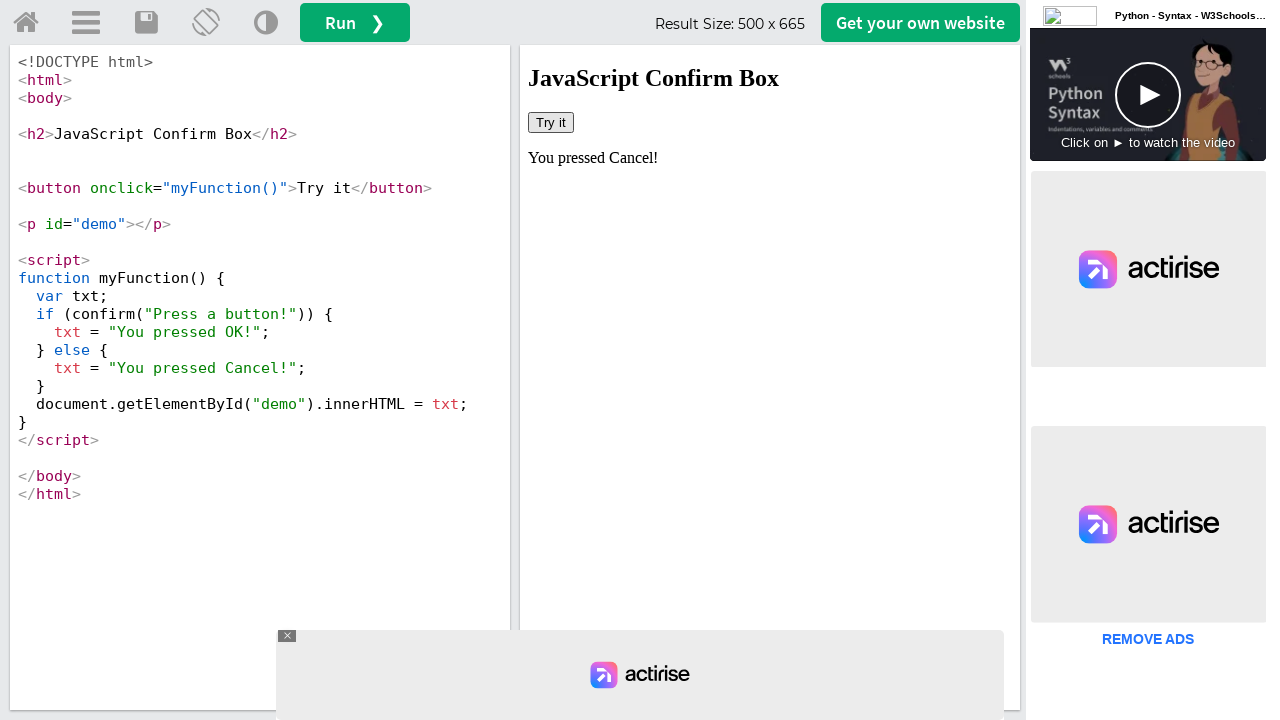

Set up dialog handler to accept confirmation
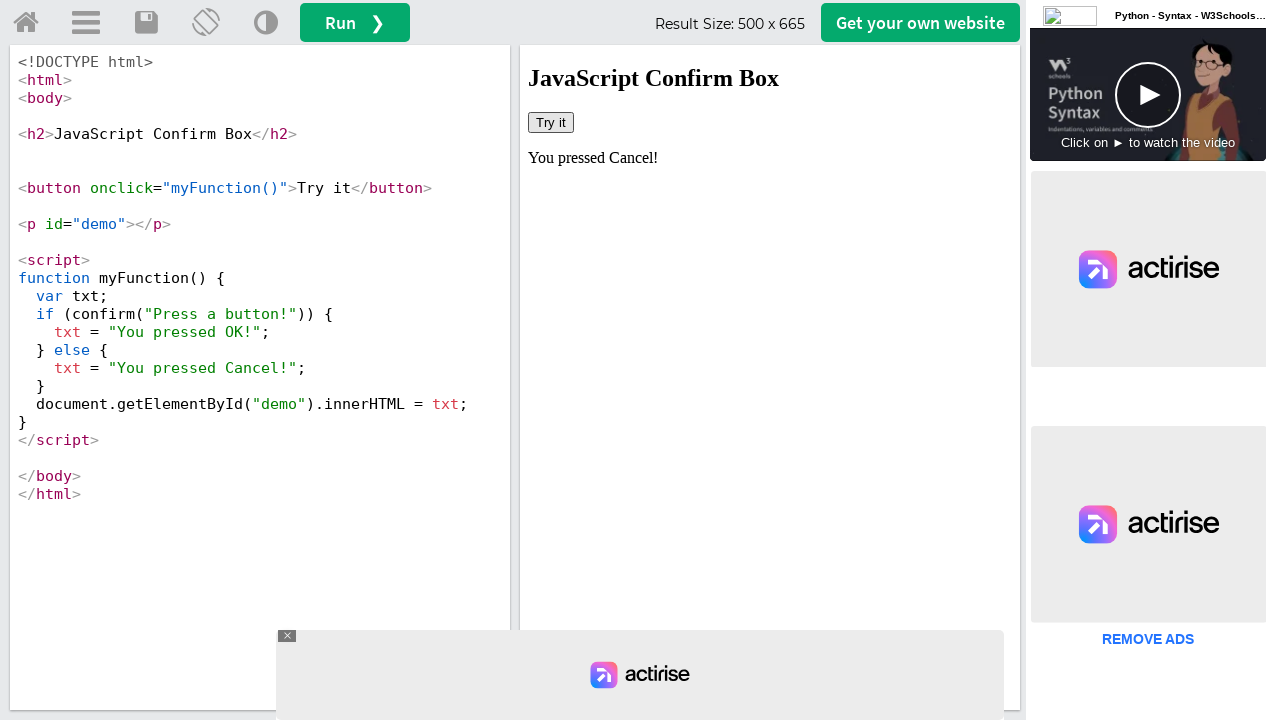

Retrieved result text from #demo element
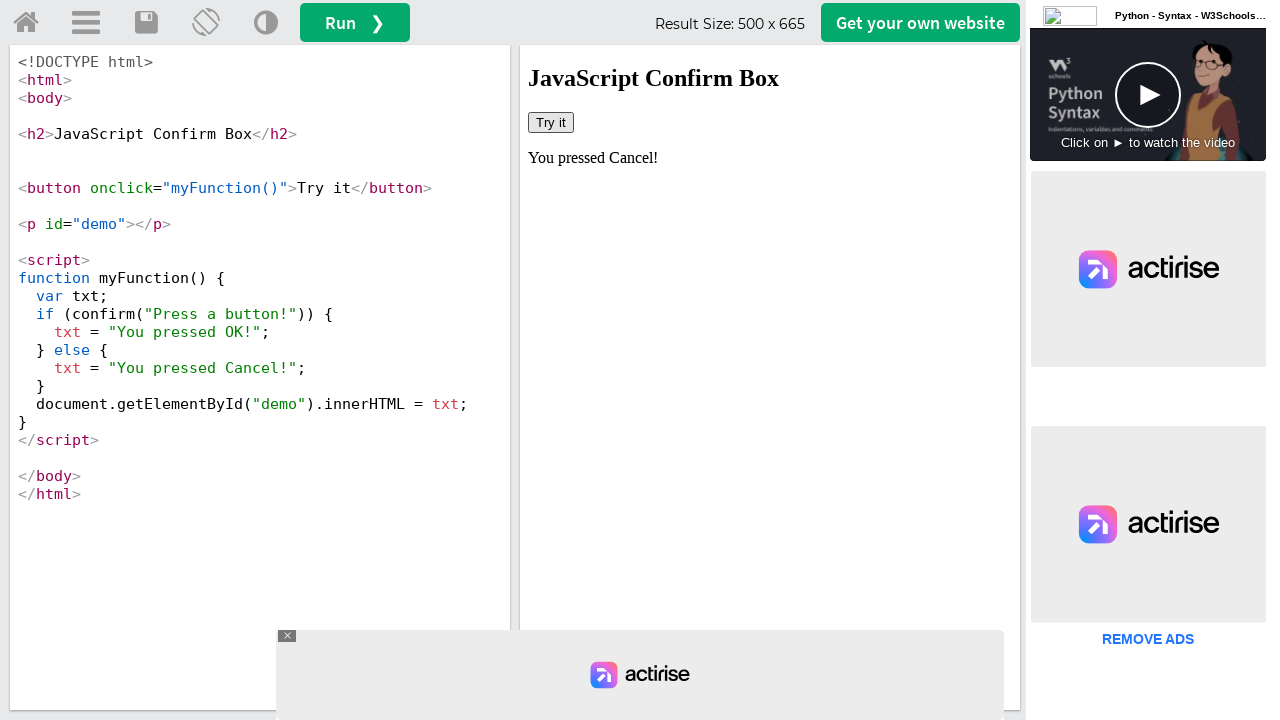

Alert was not accepted - 'OK' not found in result message
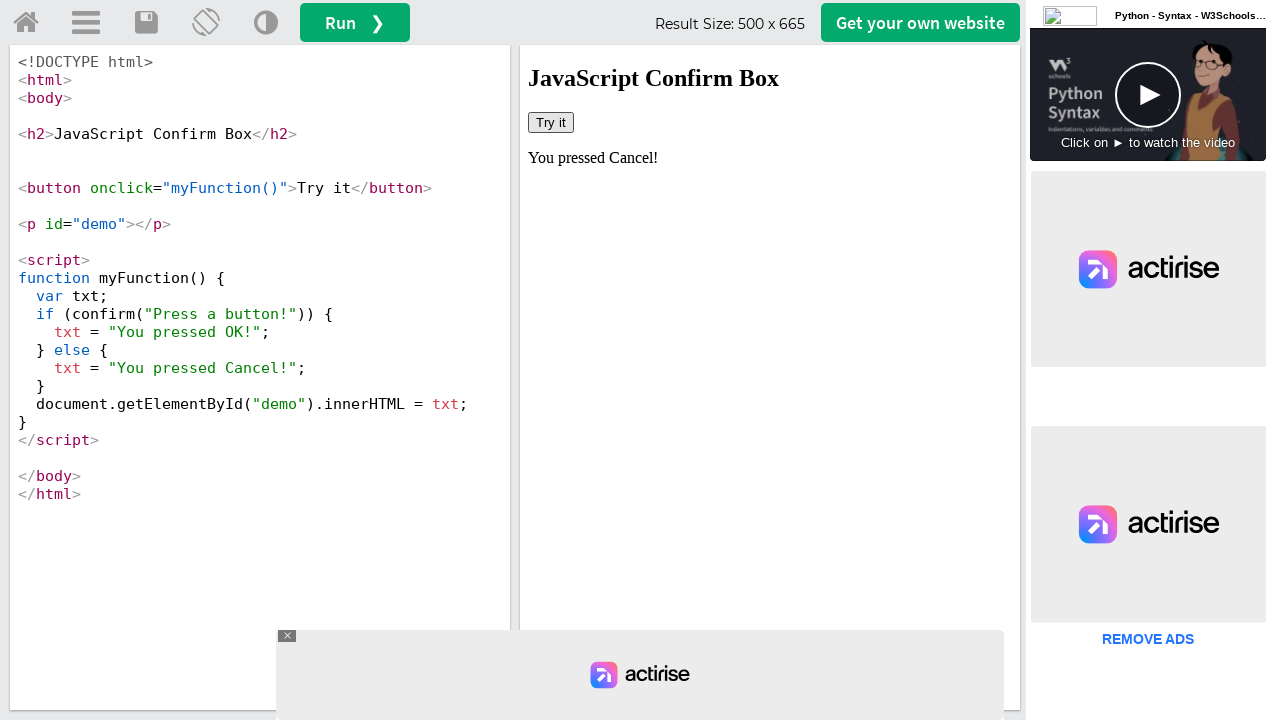

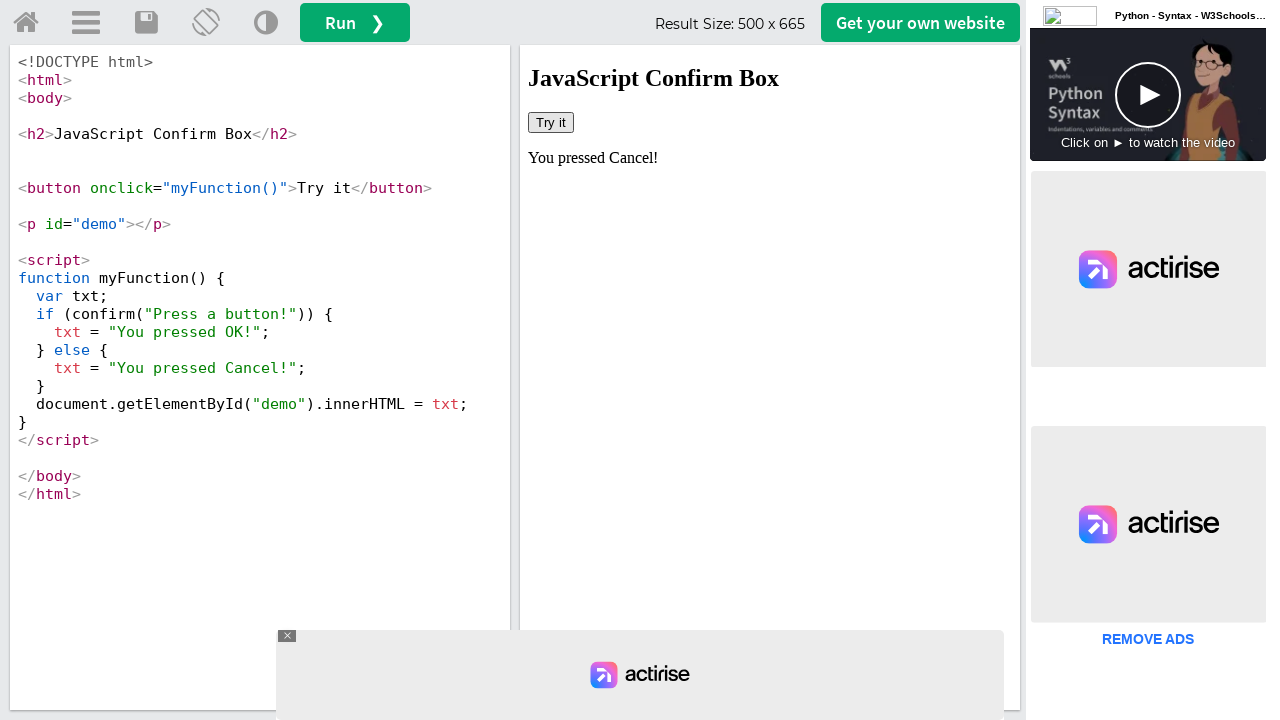